Tests an e-commerce grocery site by searching for products containing "ber", adding all matching items to cart, proceeding to checkout, applying a promo code, and verifying the discount is applied correctly.

Starting URL: https://rahulshettyacademy.com/seleniumPractise/#/

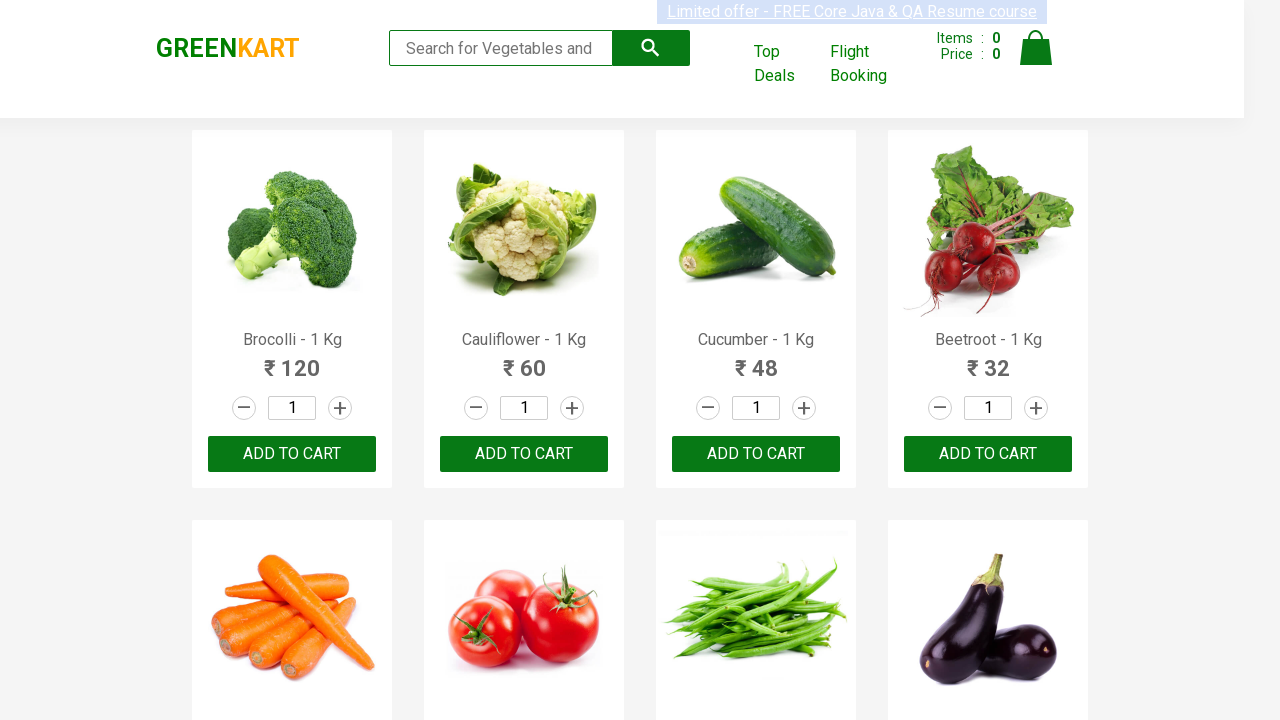

Filled search field with 'ber' to find products on input.search-keyword
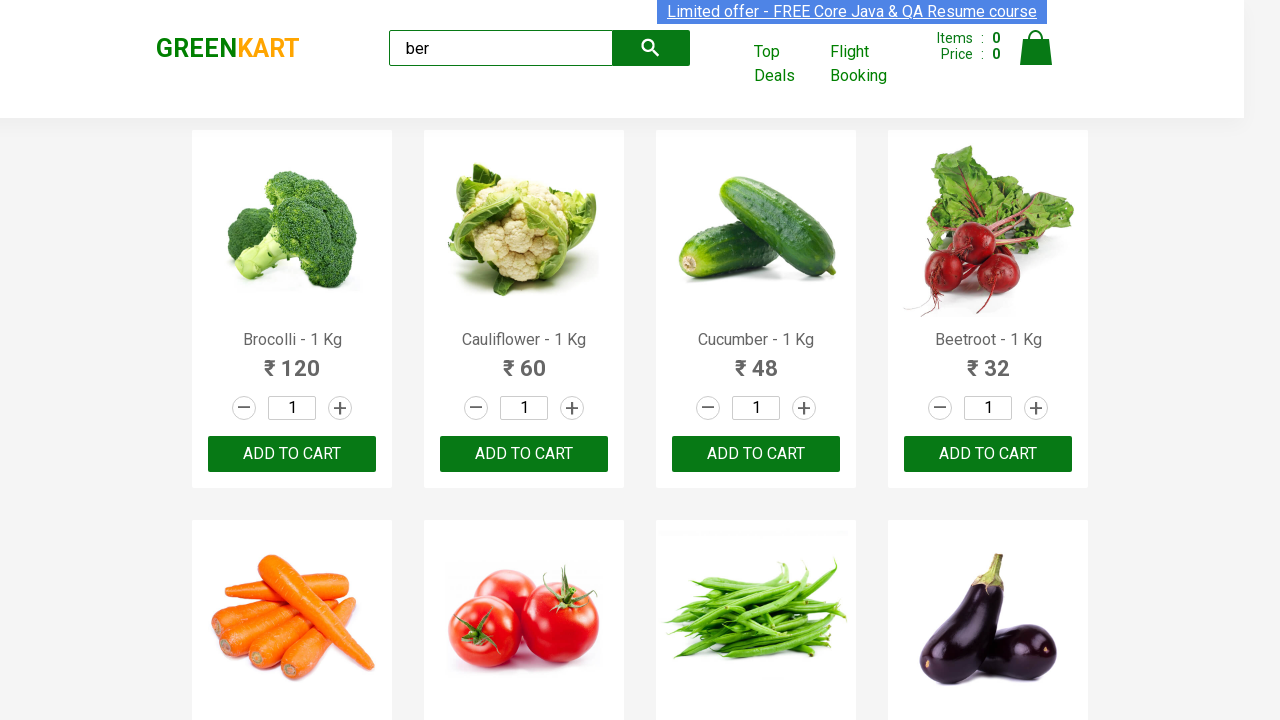

Waited 2 seconds for search results to load
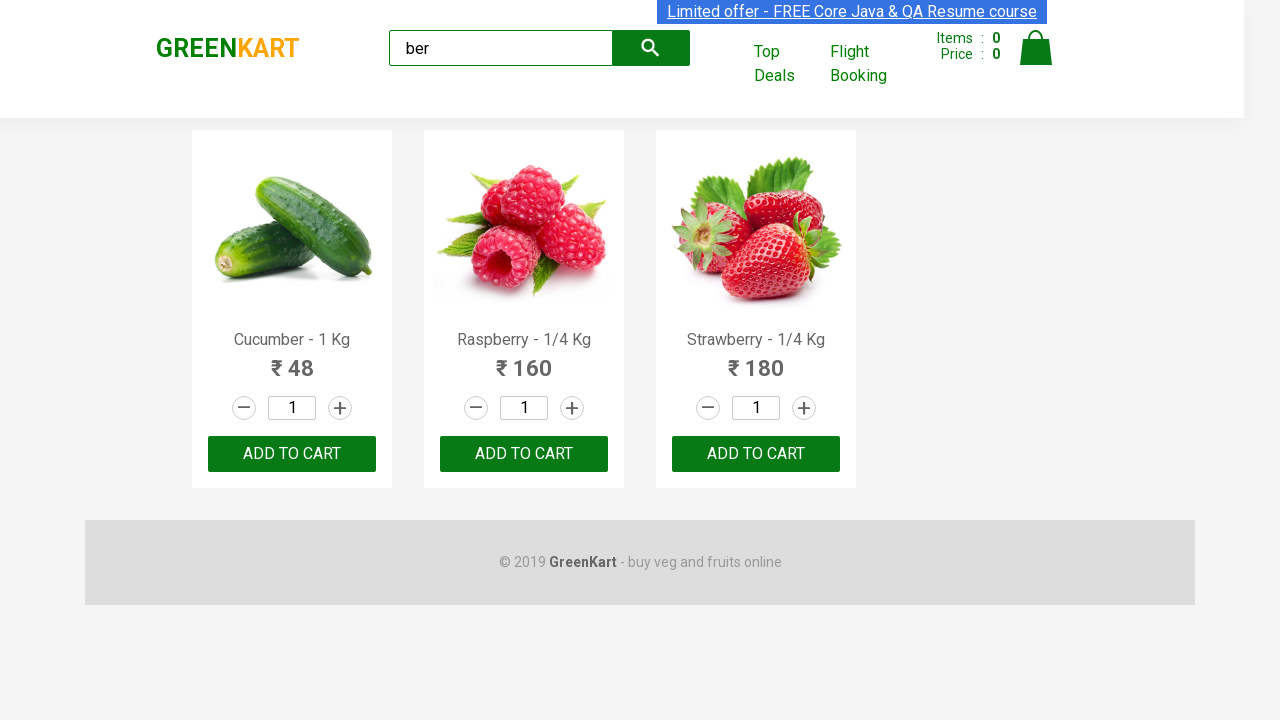

Found 3 'Add to Cart' buttons for matching products
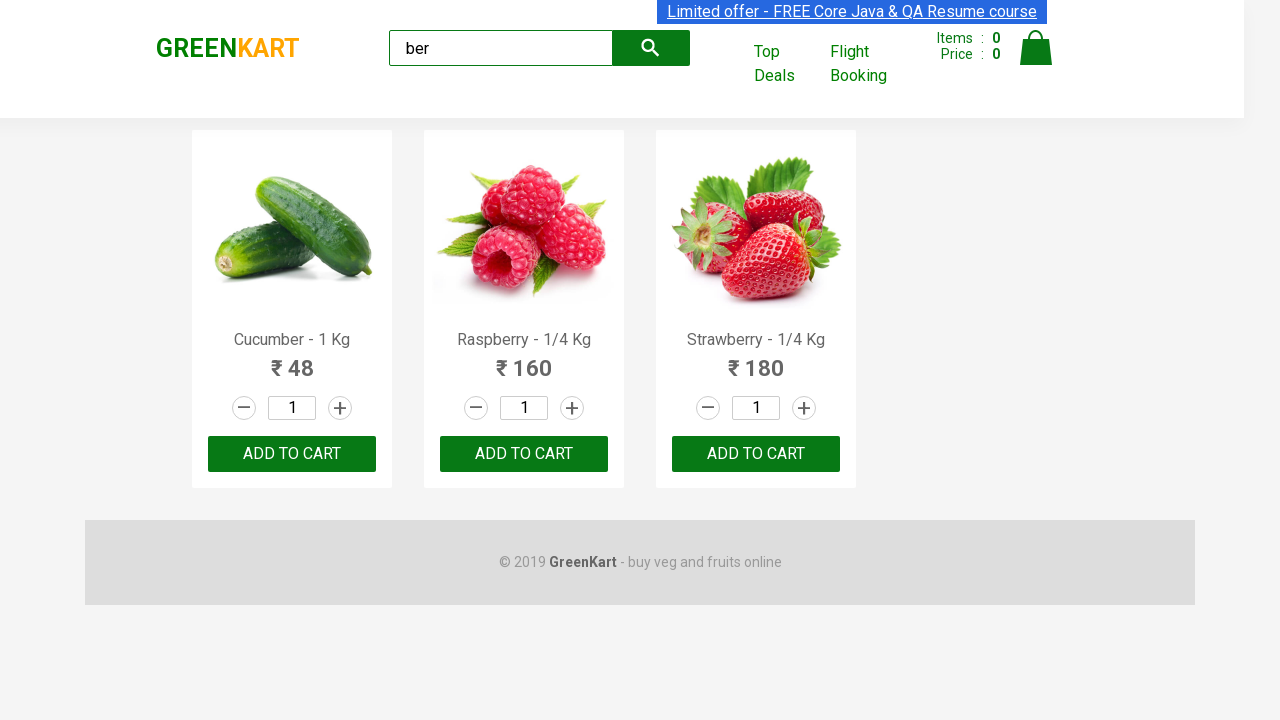

Clicked 'Add to Cart' button for product 1 at (292, 454) on xpath=//div[@class='product-action']/button >> nth=0
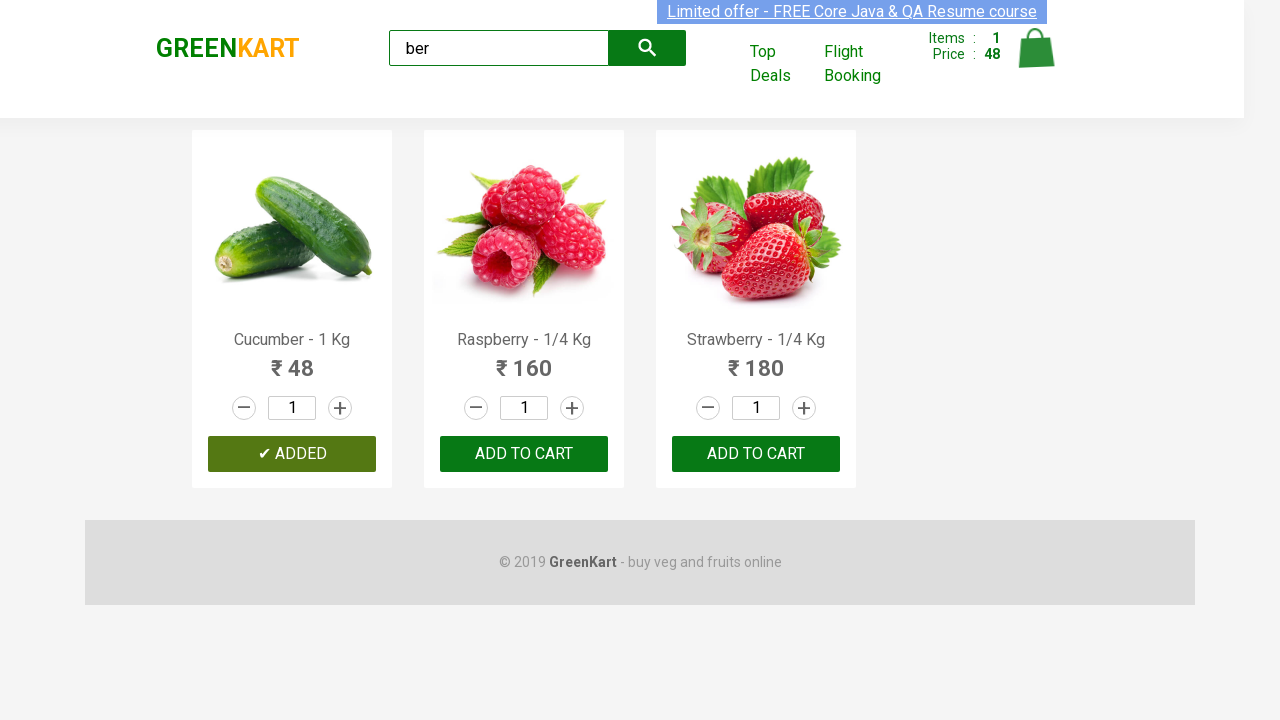

Clicked 'Add to Cart' button for product 2 at (524, 454) on xpath=//div[@class='product-action']/button >> nth=1
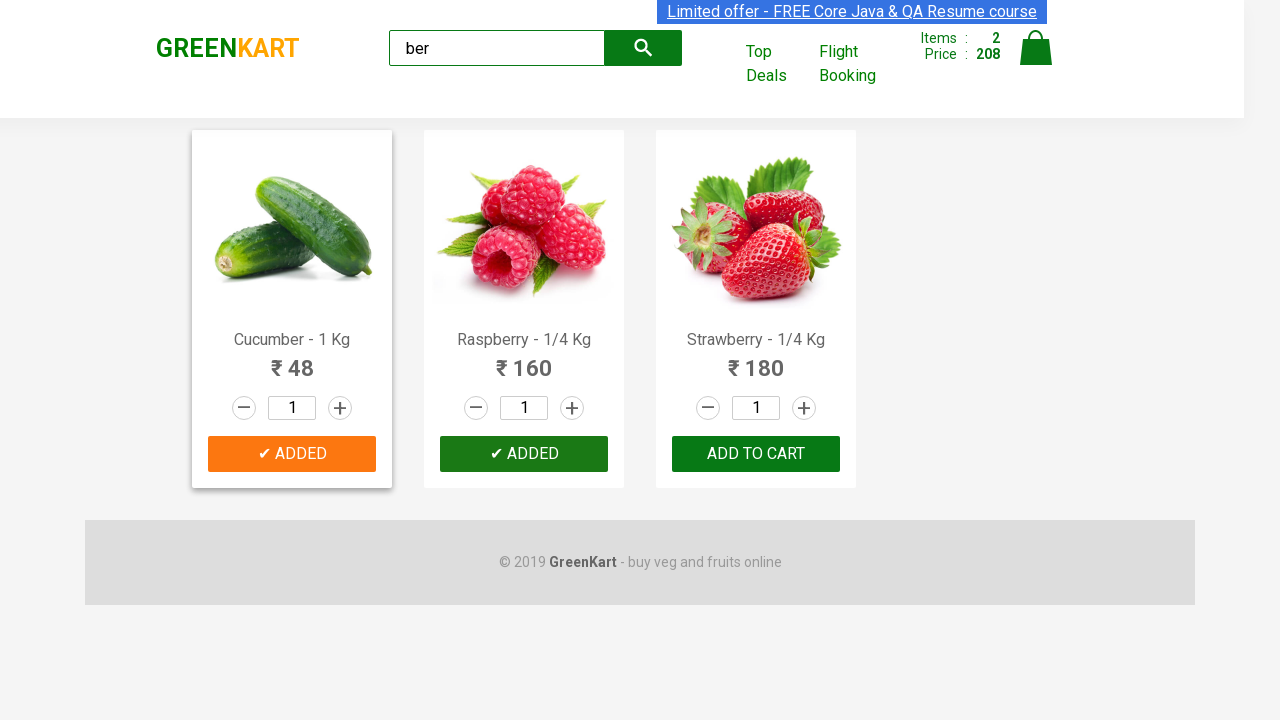

Clicked 'Add to Cart' button for product 3 at (756, 454) on xpath=//div[@class='product-action']/button >> nth=2
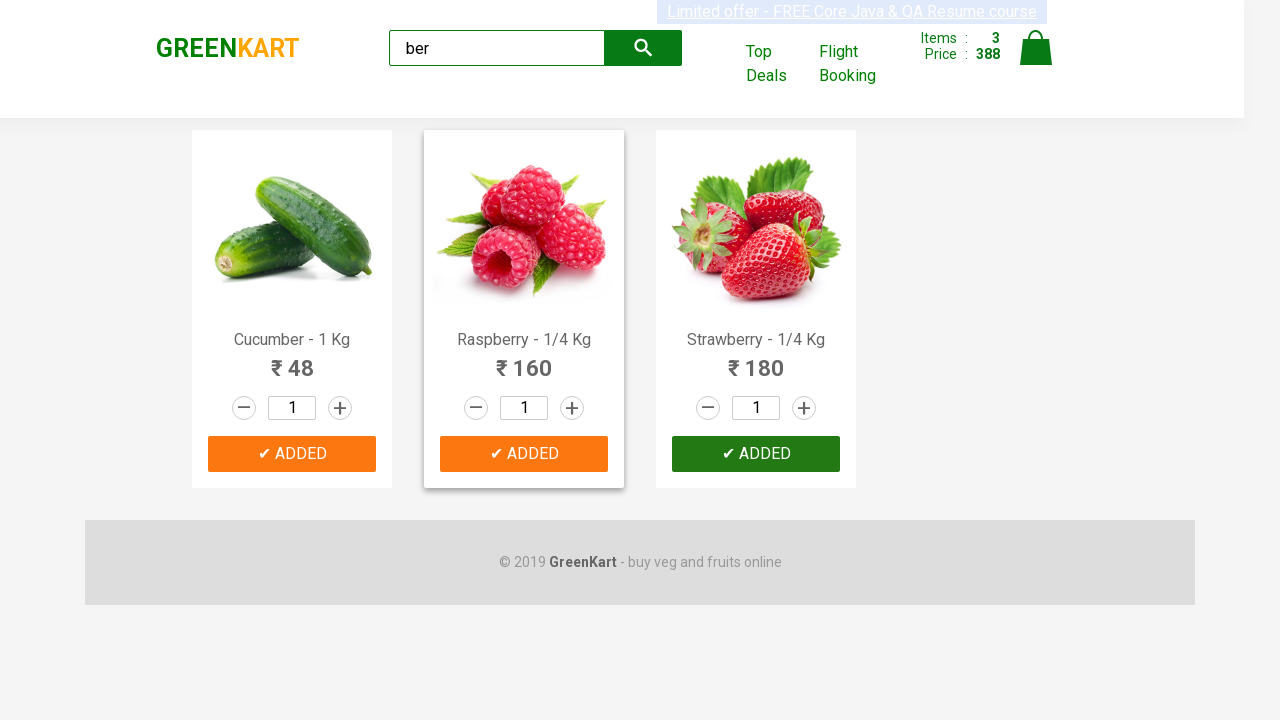

Clicked cart icon to open cart at (1036, 48) on img[alt='Cart']
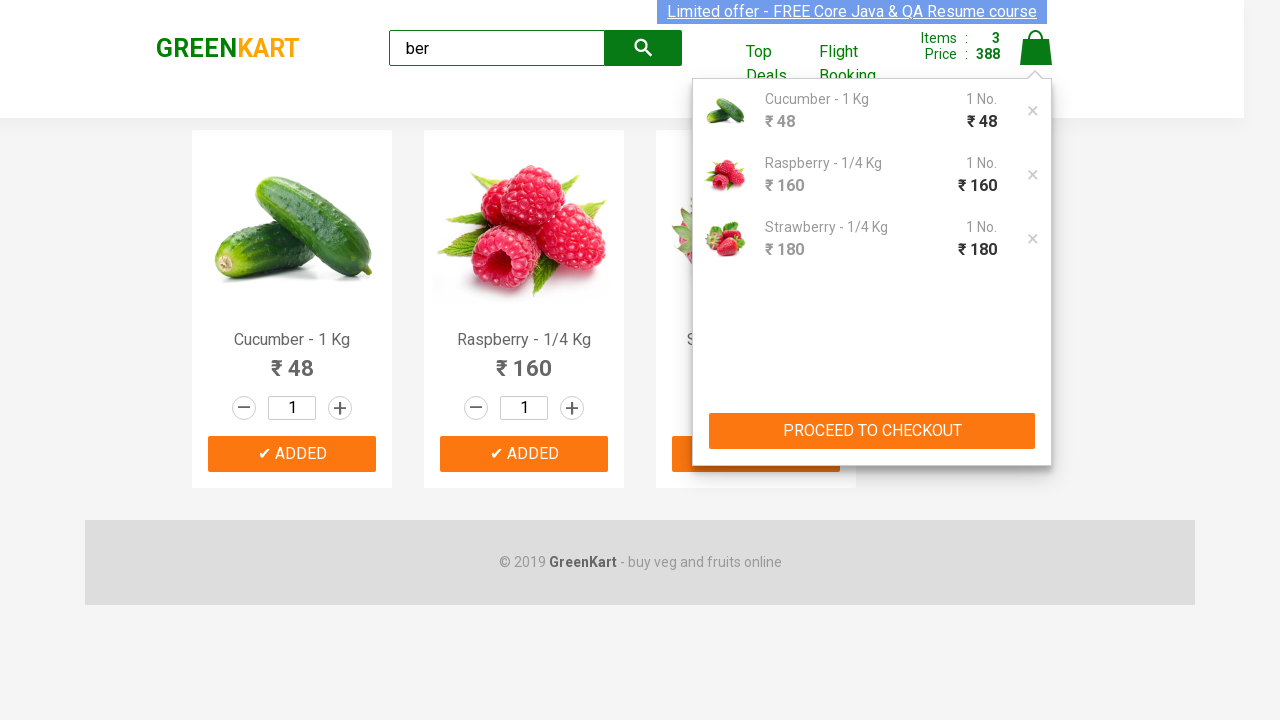

Clicked 'Proceed to Checkout' button at (872, 431) on xpath=//div[@class='cart-preview active']/div[2]
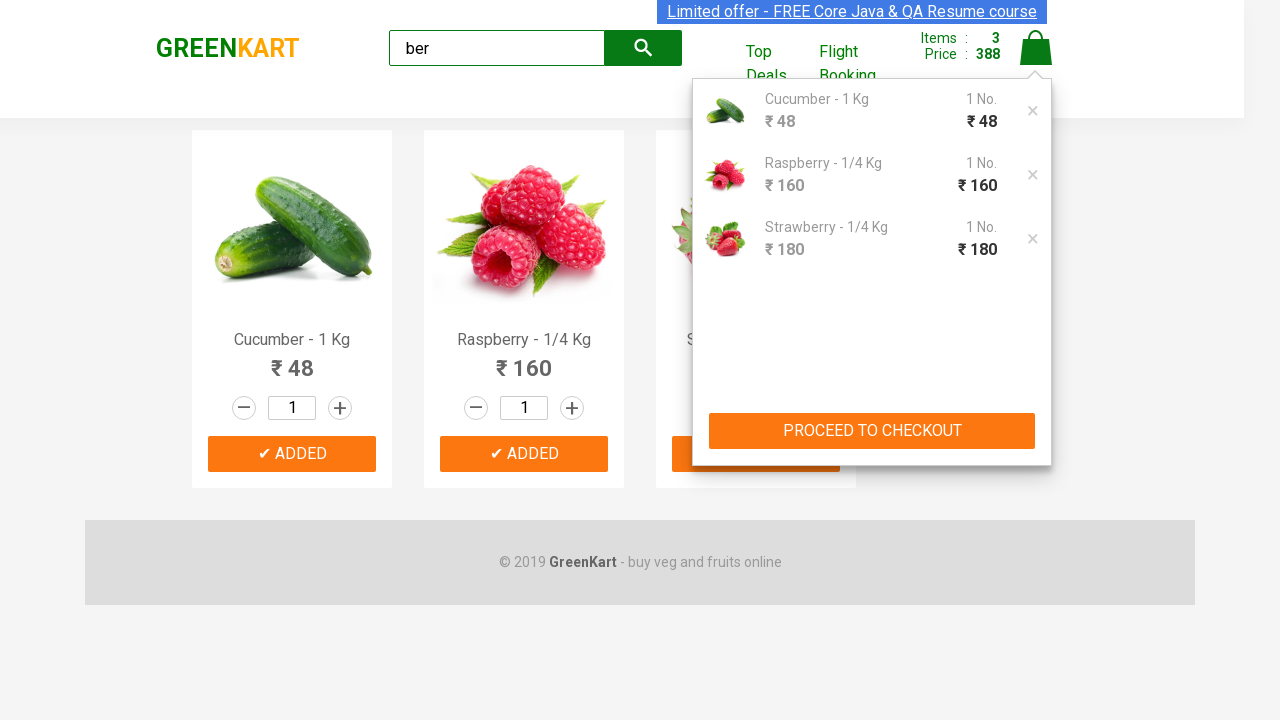

Checkout page loaded with product details
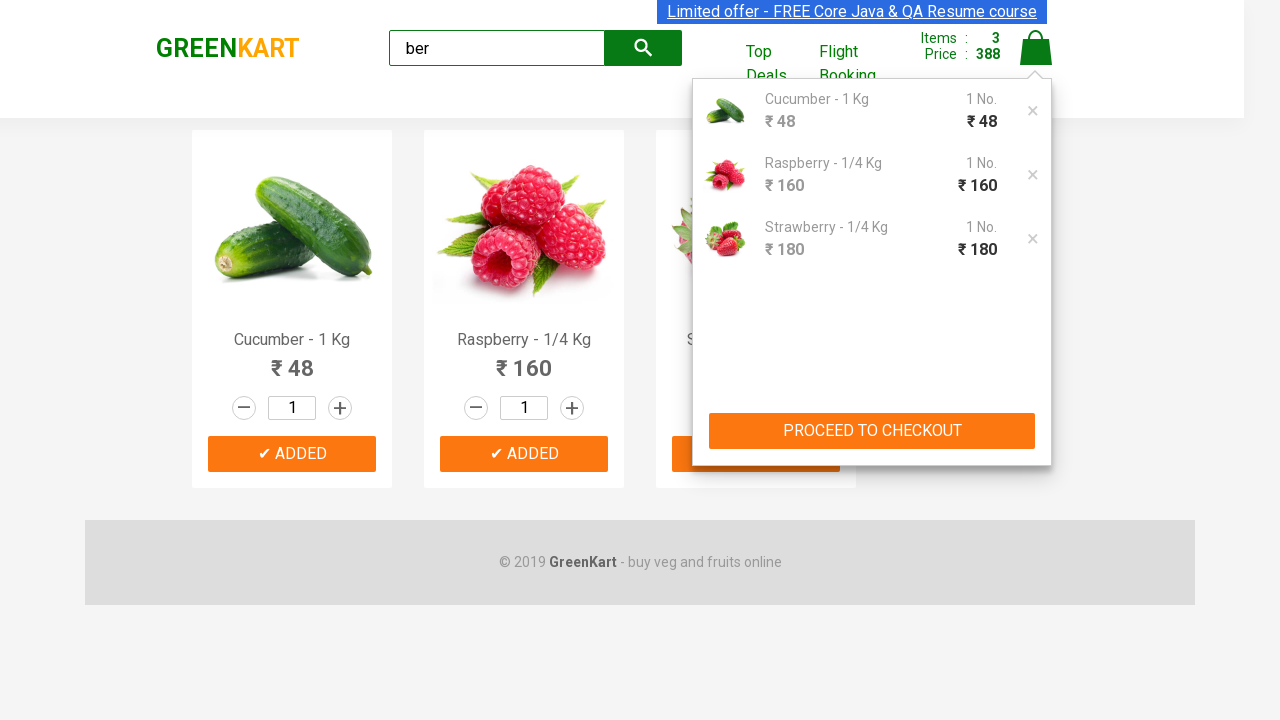

Discount amount element is visible
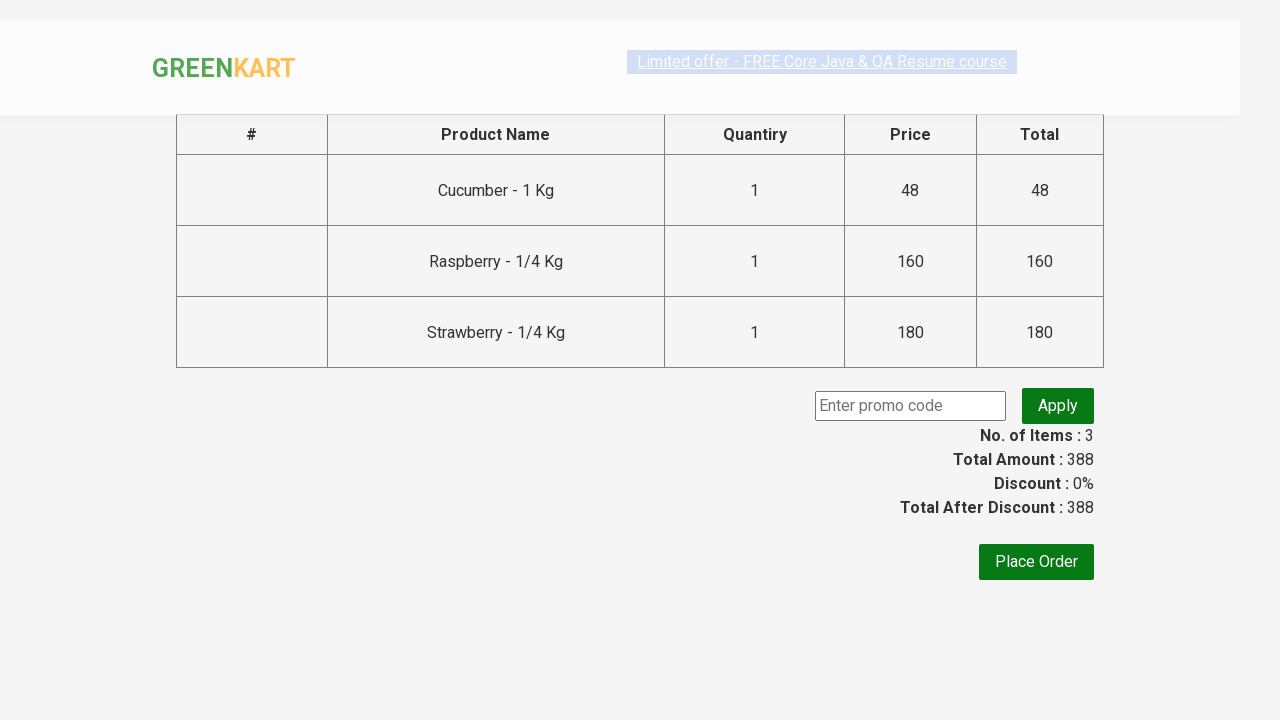

Entered promo code 'rahulshettyacademy' on .promoCode
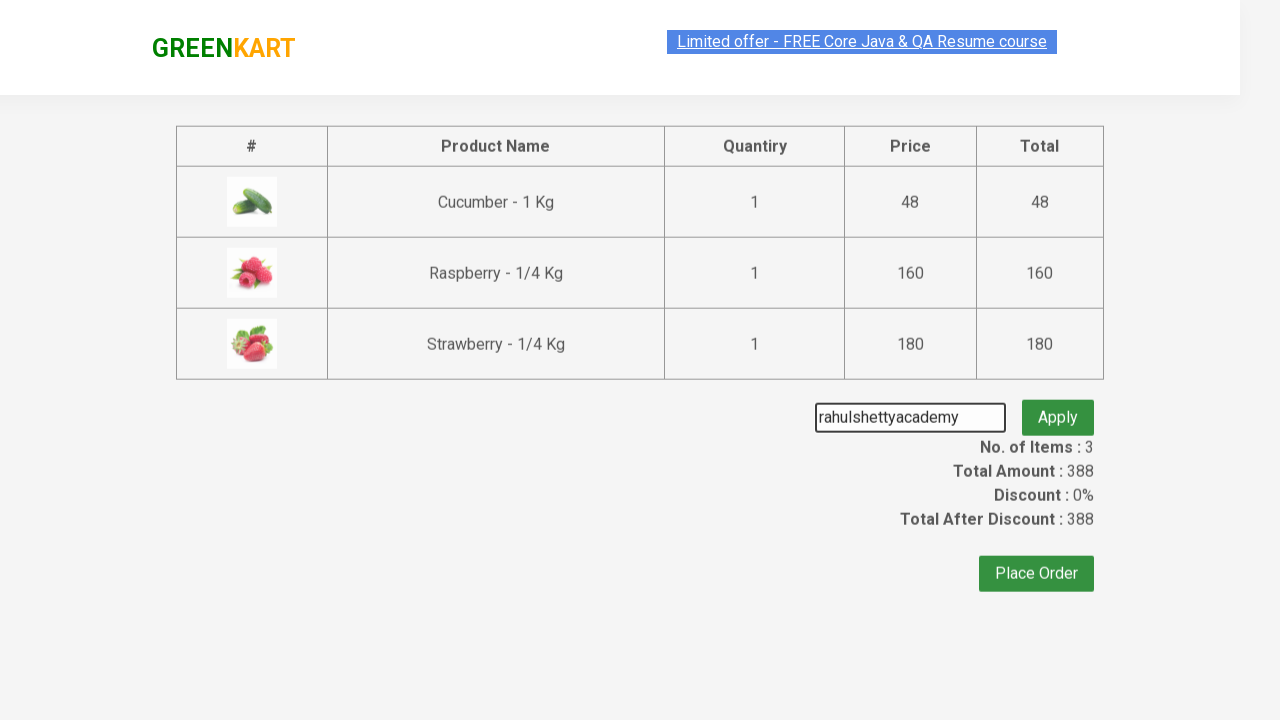

Clicked 'Apply' button to apply promo code at (1058, 406) on .promoBtn
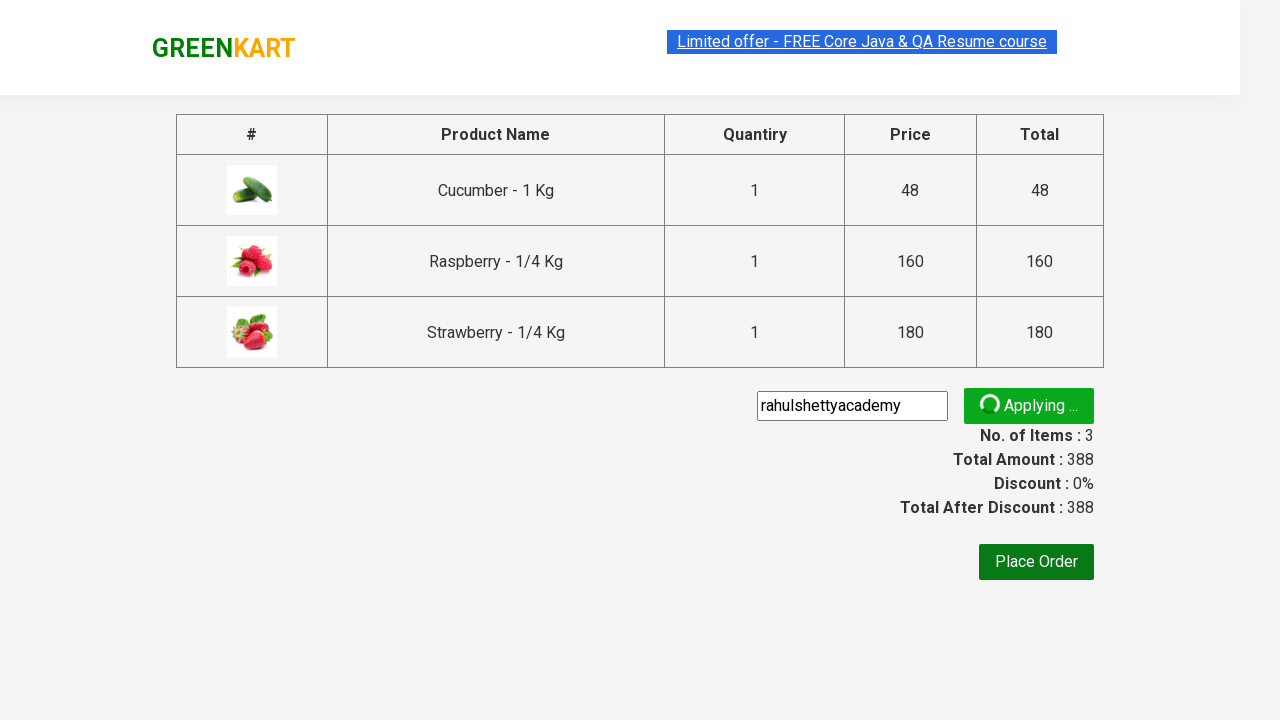

Promo code applied successfully - discount confirmed
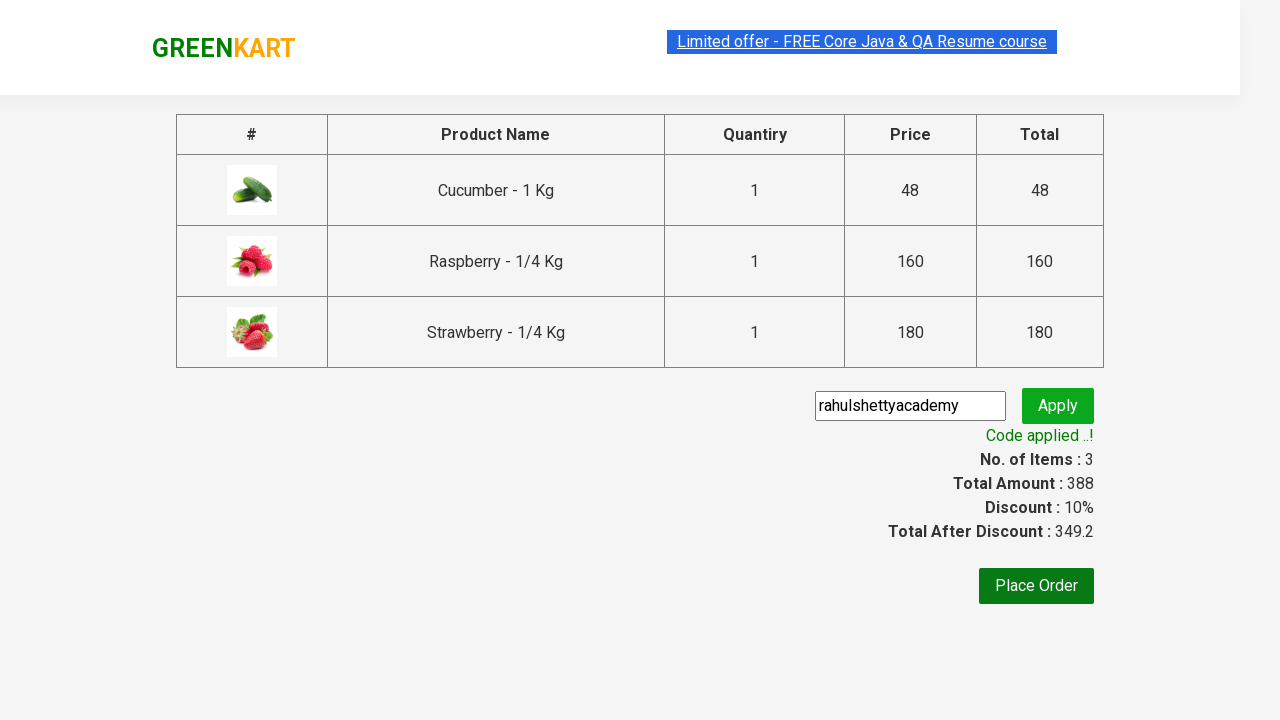

Total amount element is visible - checkout verification complete
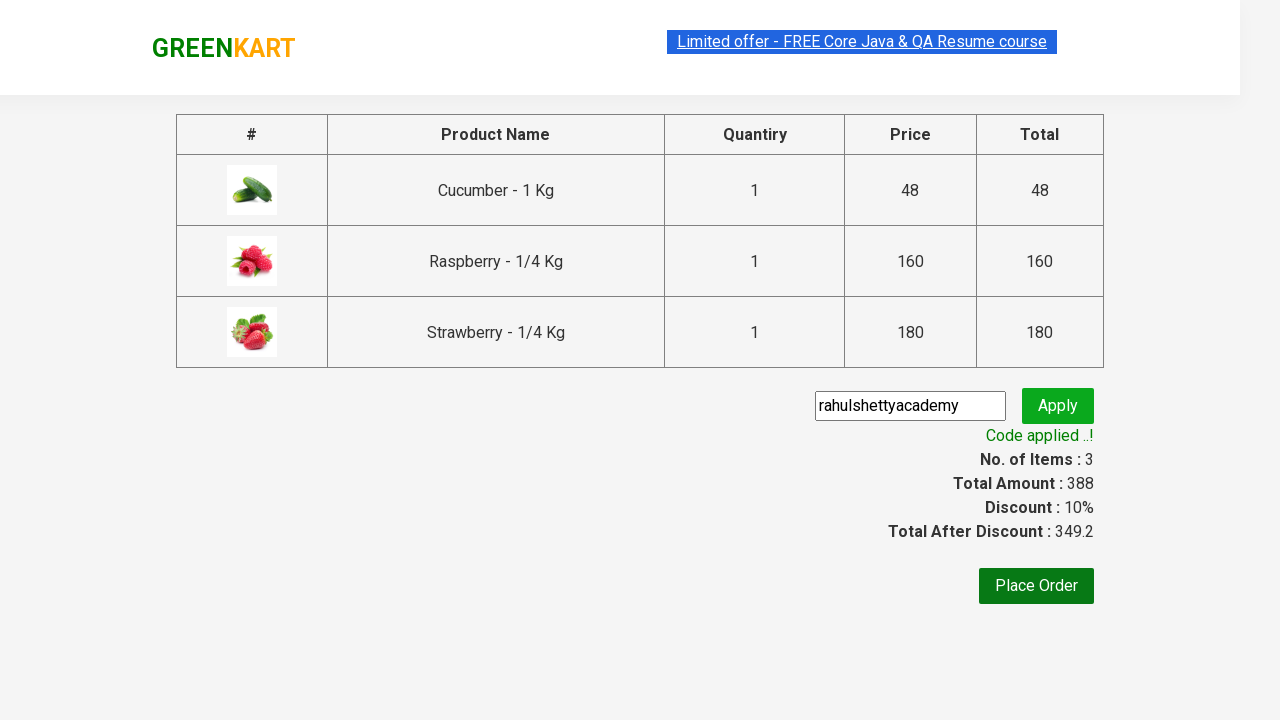

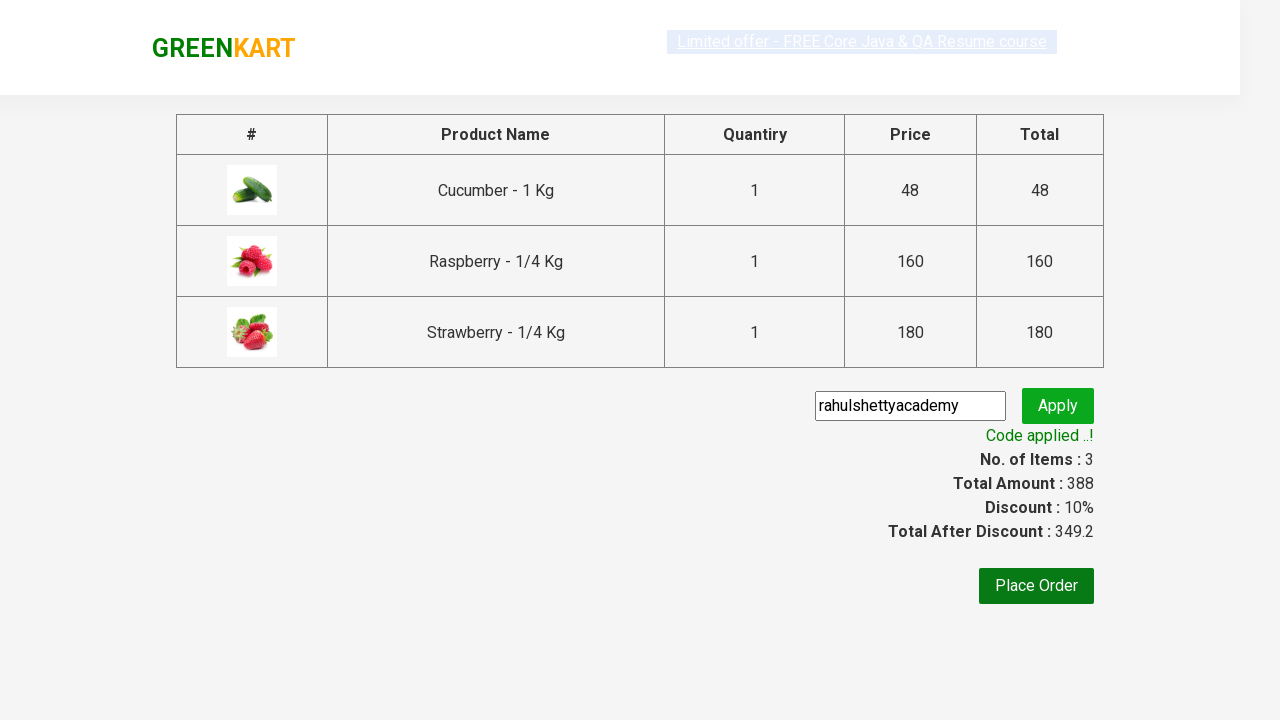